Tests the search functionality on ACME Markets website by entering a grocery item in the search box and submitting the search to view product results.

Starting URL: https://www.acmemarkets.com/

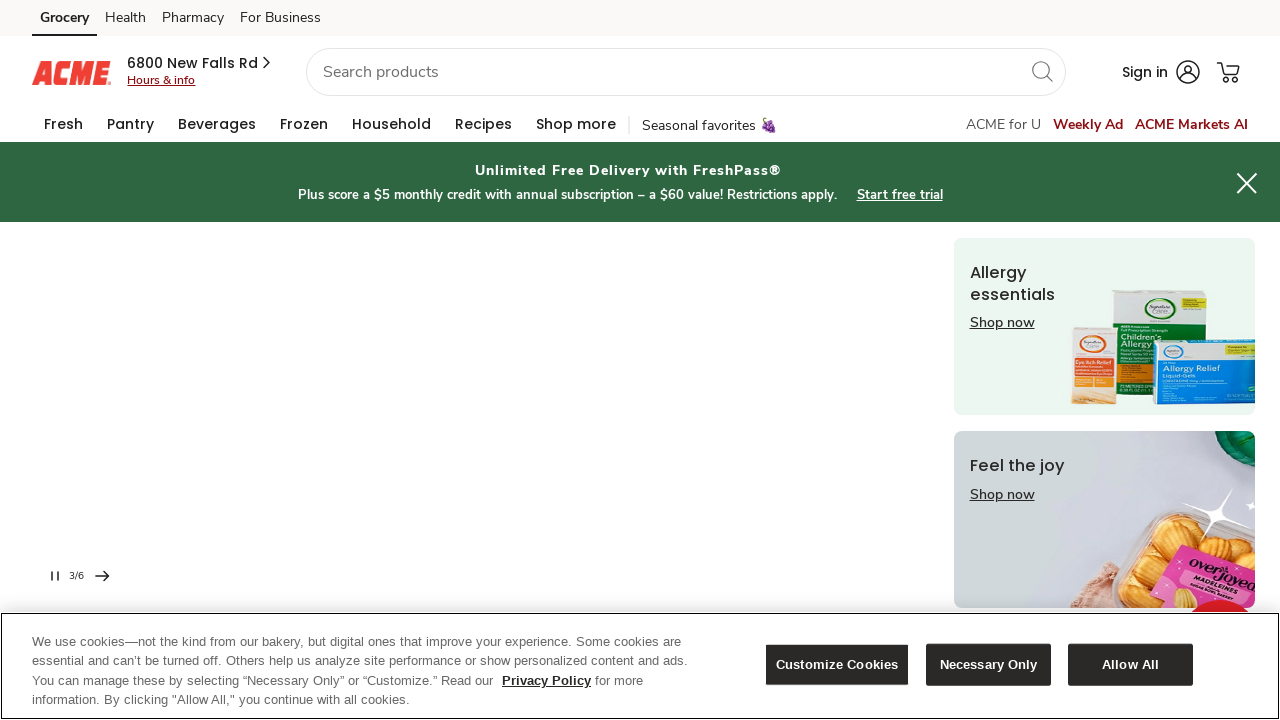

Waited for search input field to be available
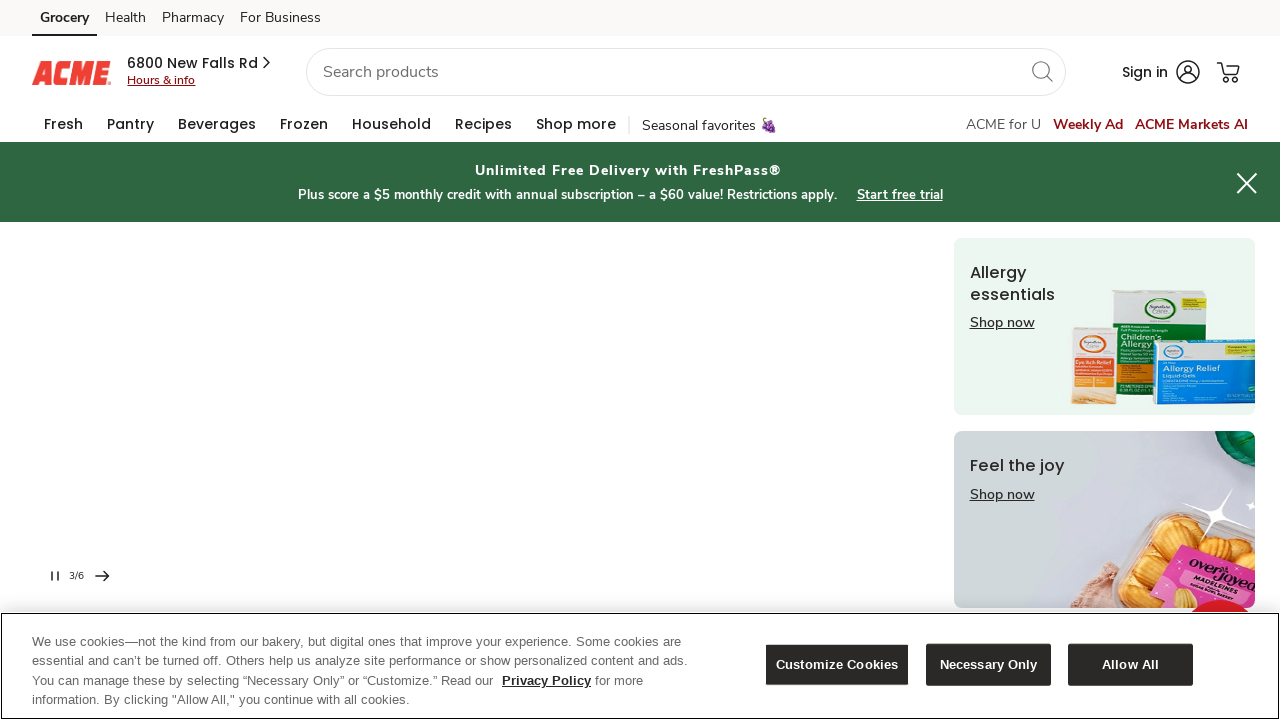

Located the first search input field
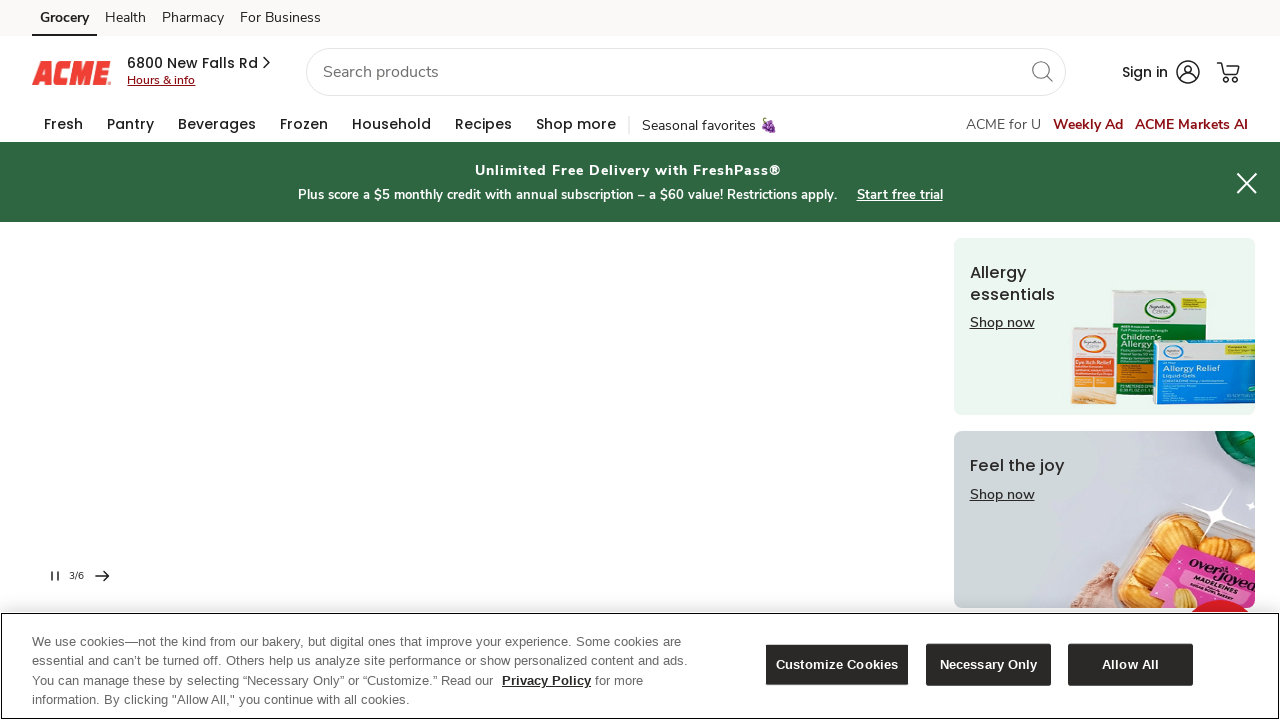

Entered 'milk' in the search field on input >> nth=0
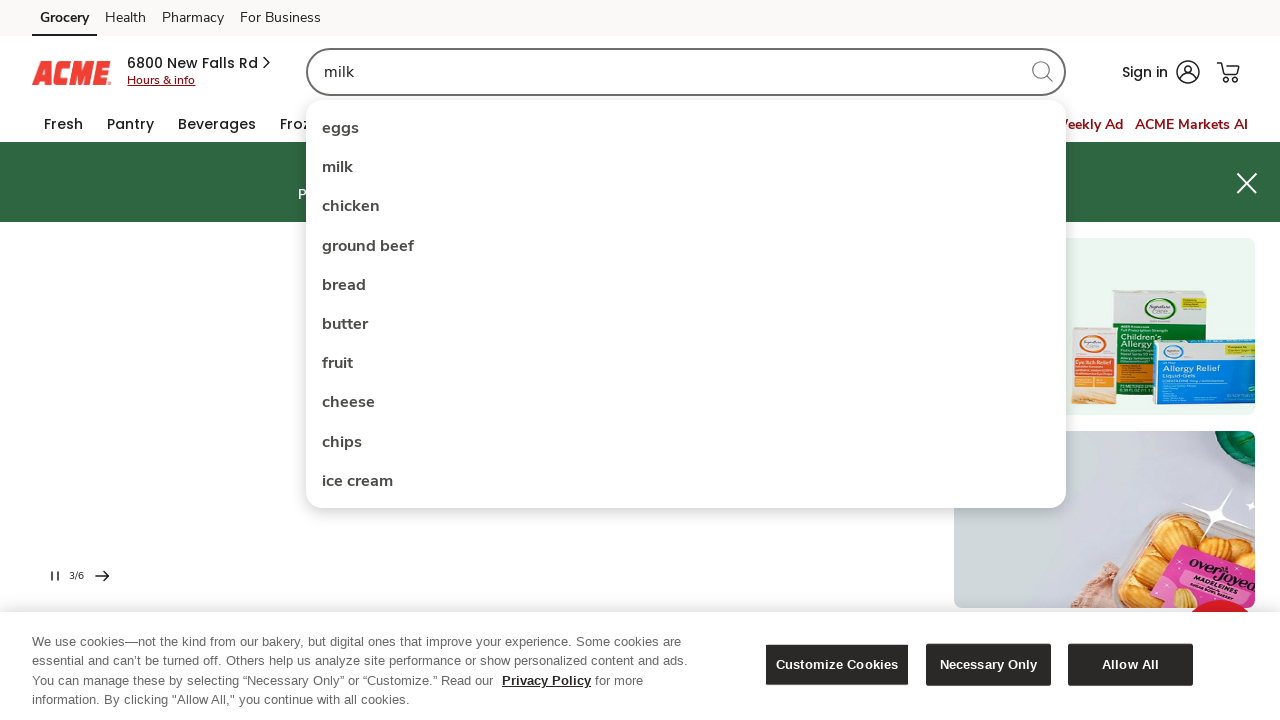

Pressed Enter to submit the search on input >> nth=0
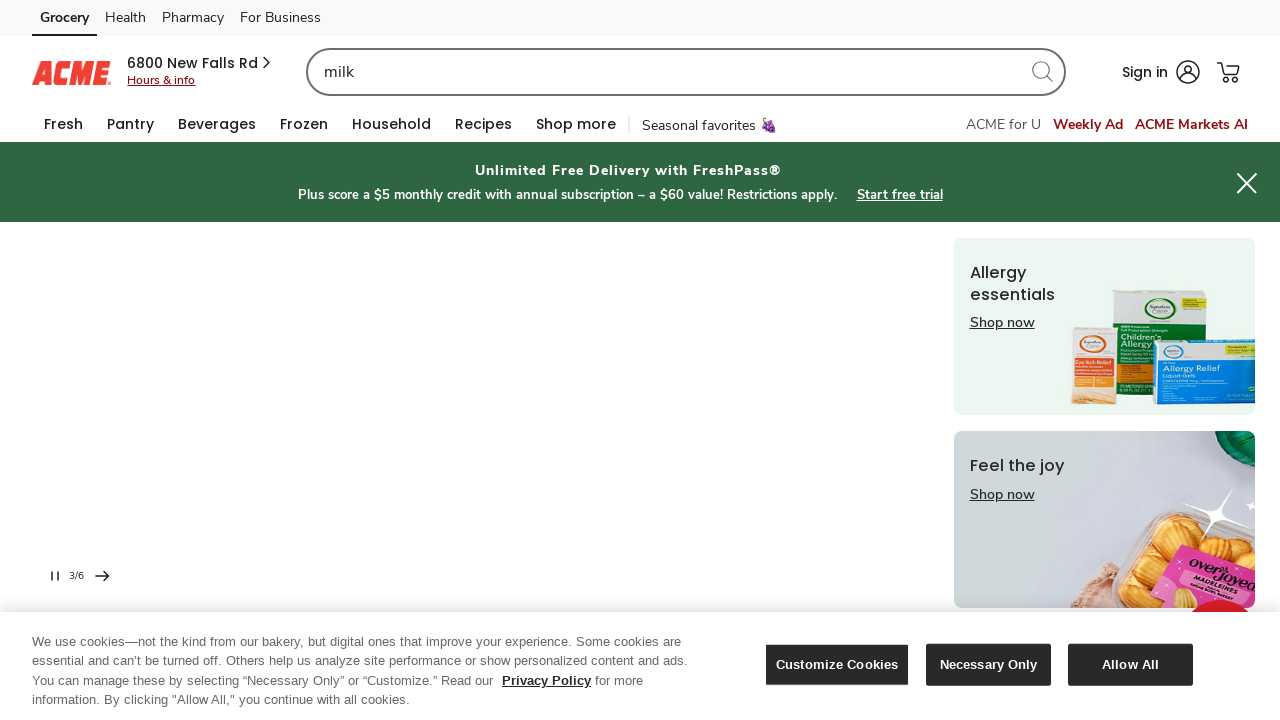

Waited for product results to load and display
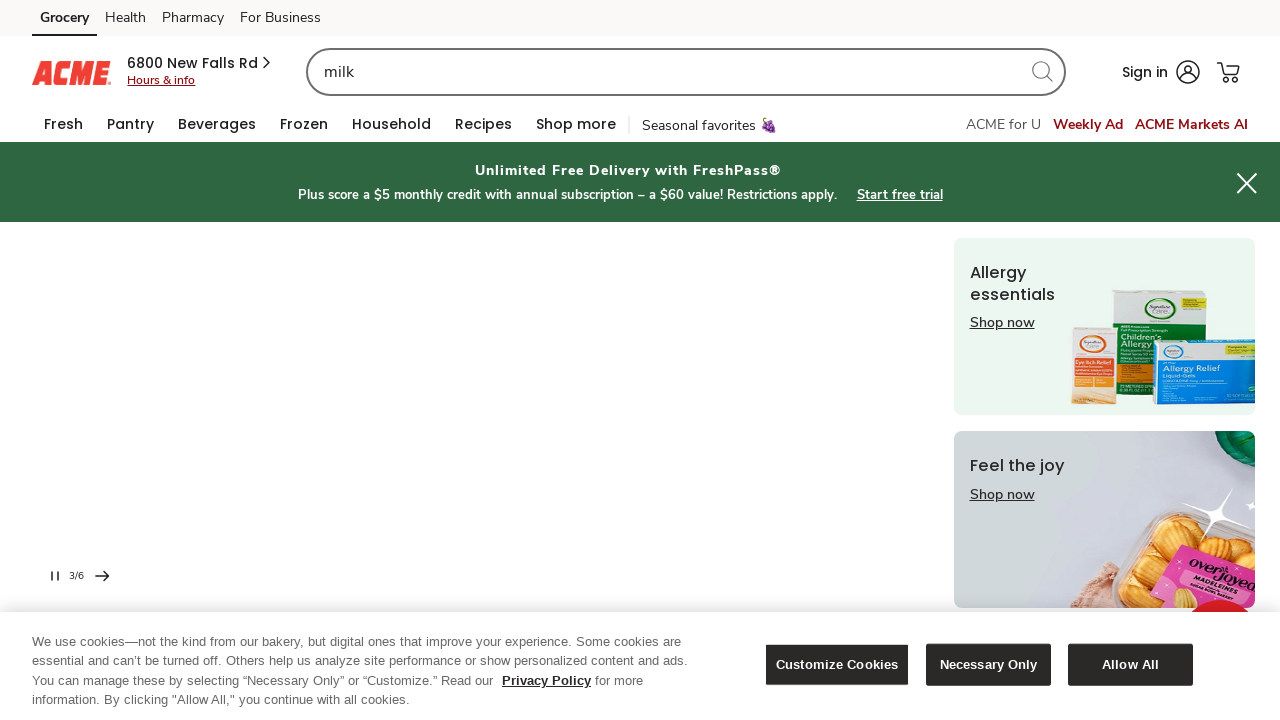

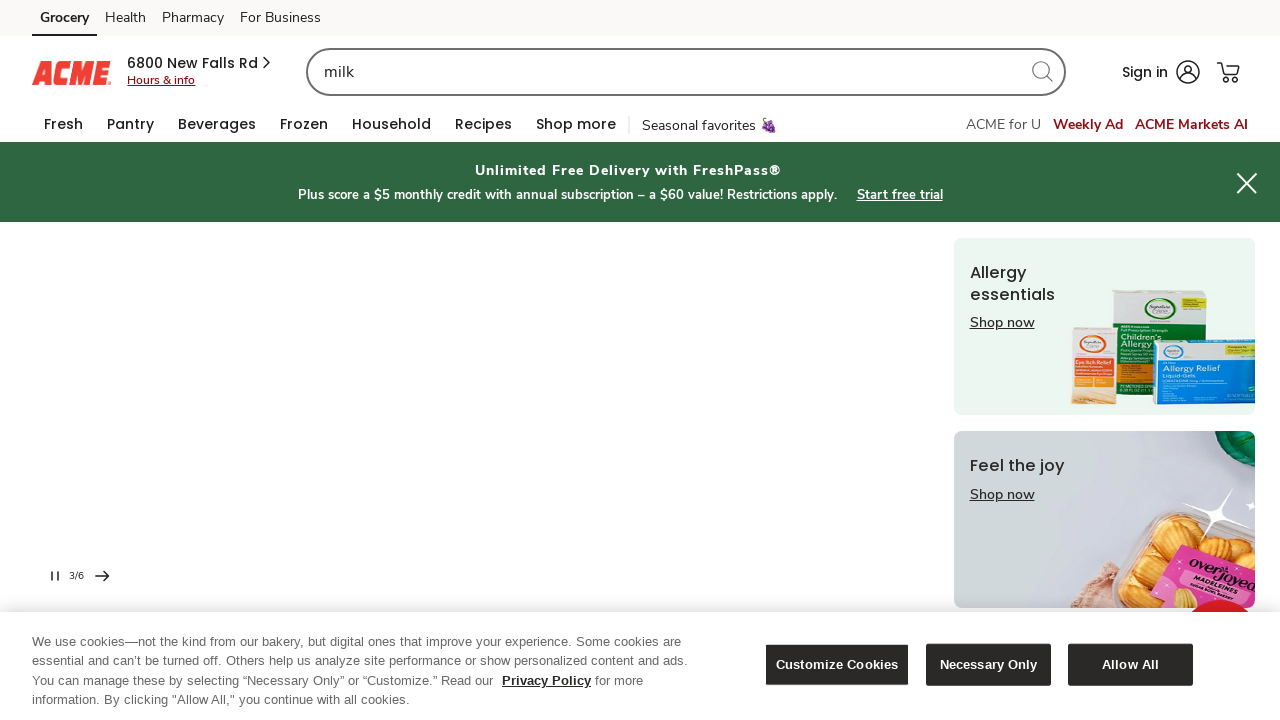